Triggers an alert by filling a text field and clicking alert button, then accepts the alert

Starting URL: https://rahulshettyacademy.com/AutomationPractice/

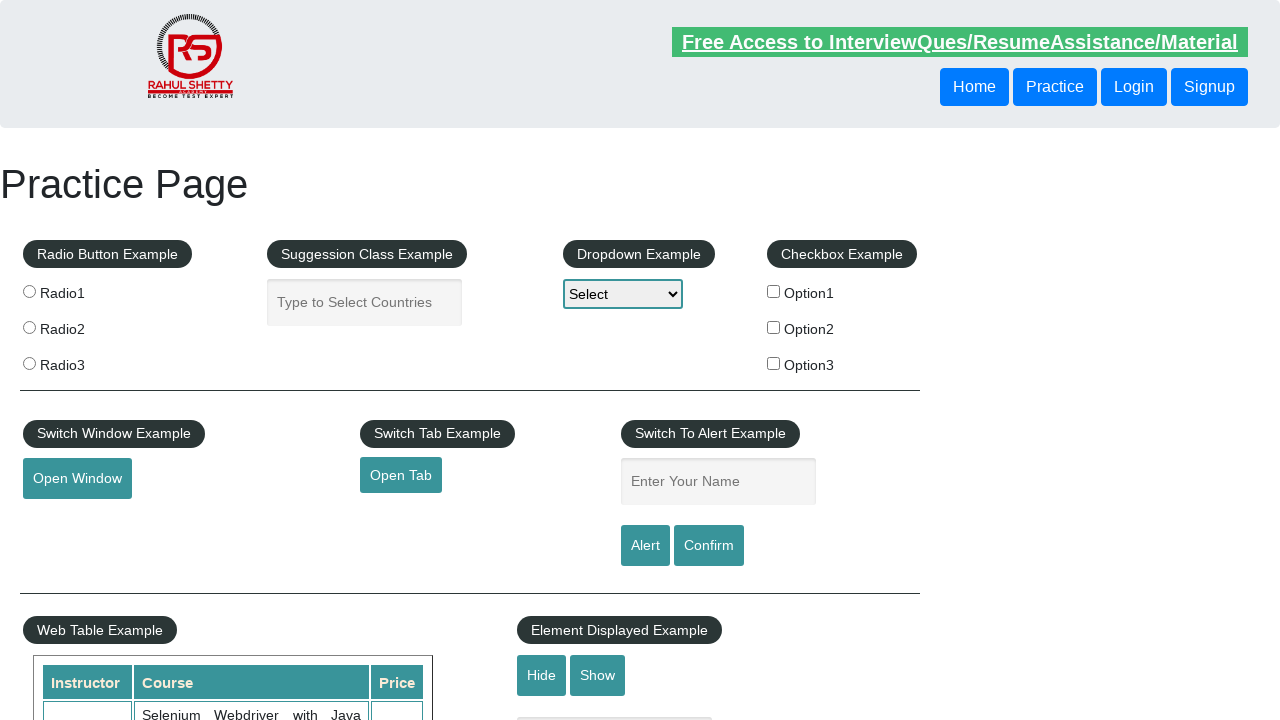

Filled alert text field with 'Test User' on input[name='enter-name']
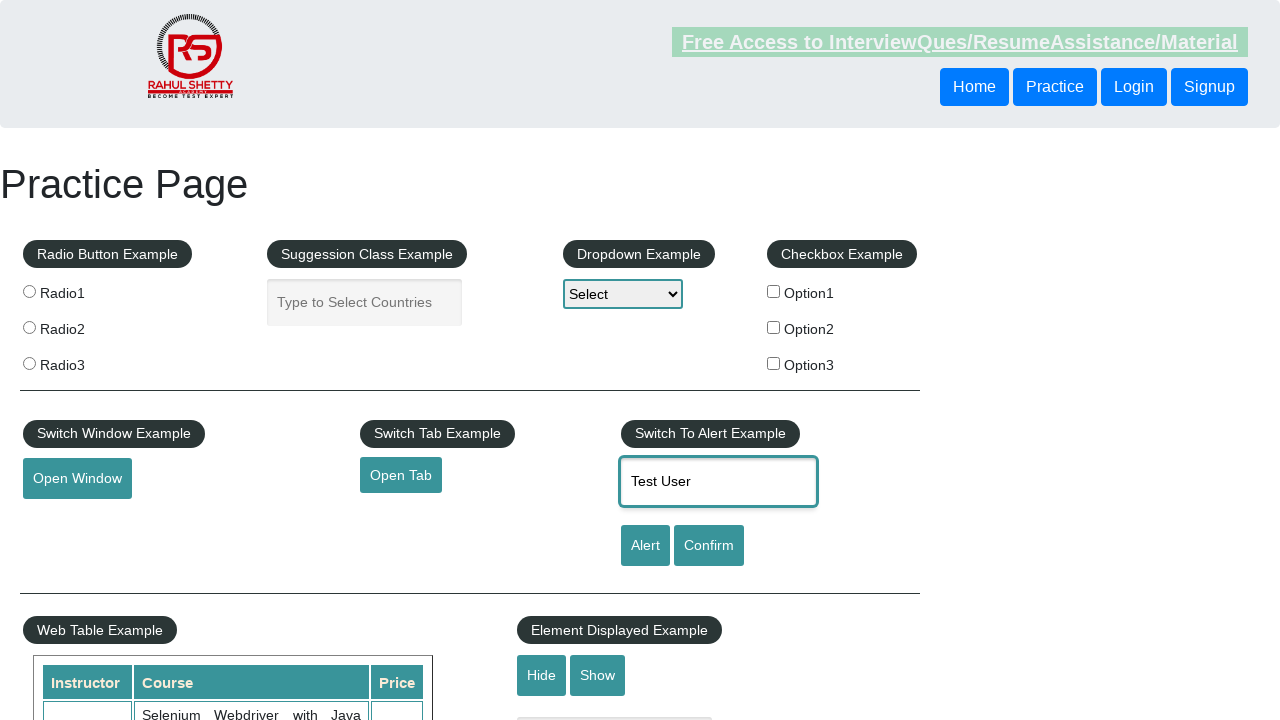

Clicked alert button to trigger alert at (645, 546) on #alertbtn
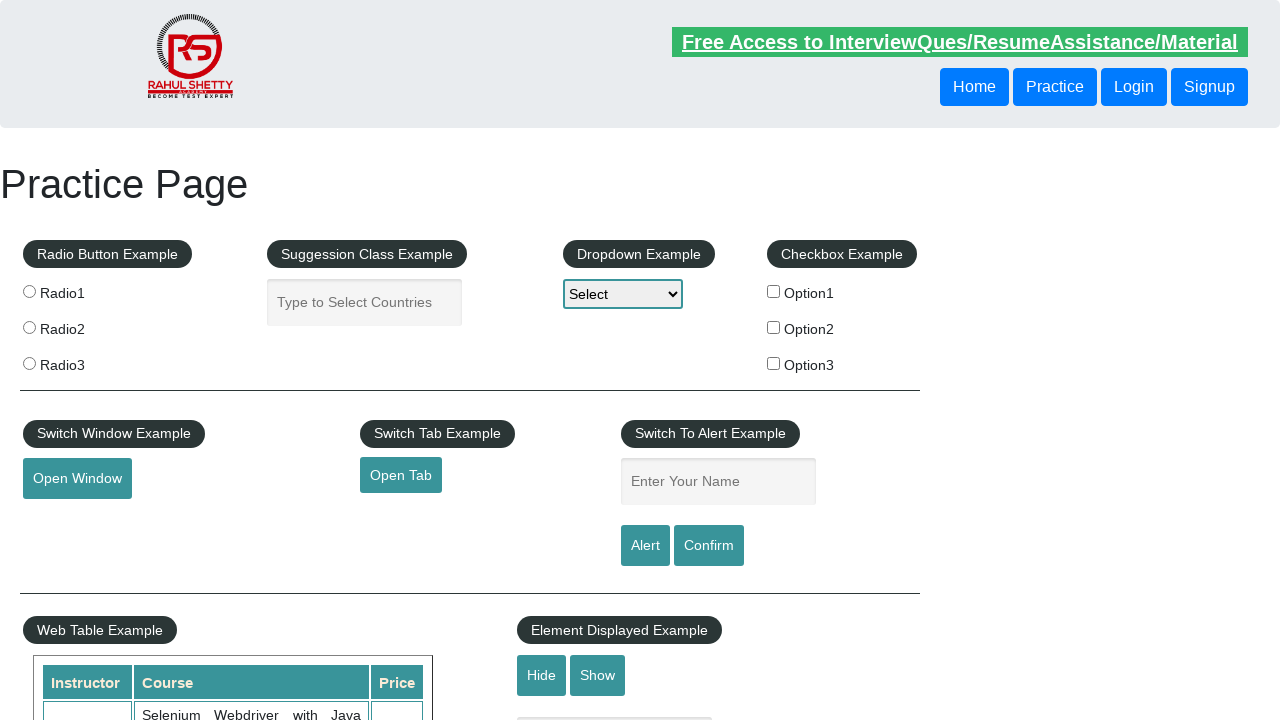

Alert dialog accepted
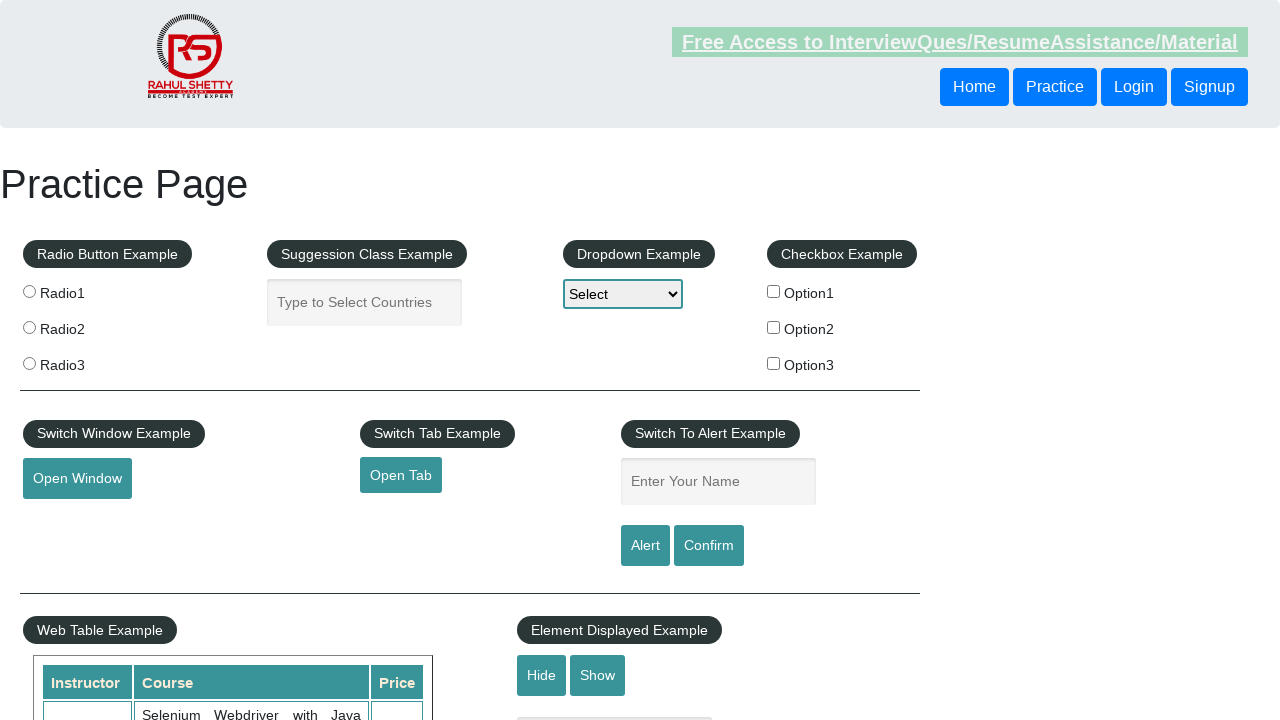

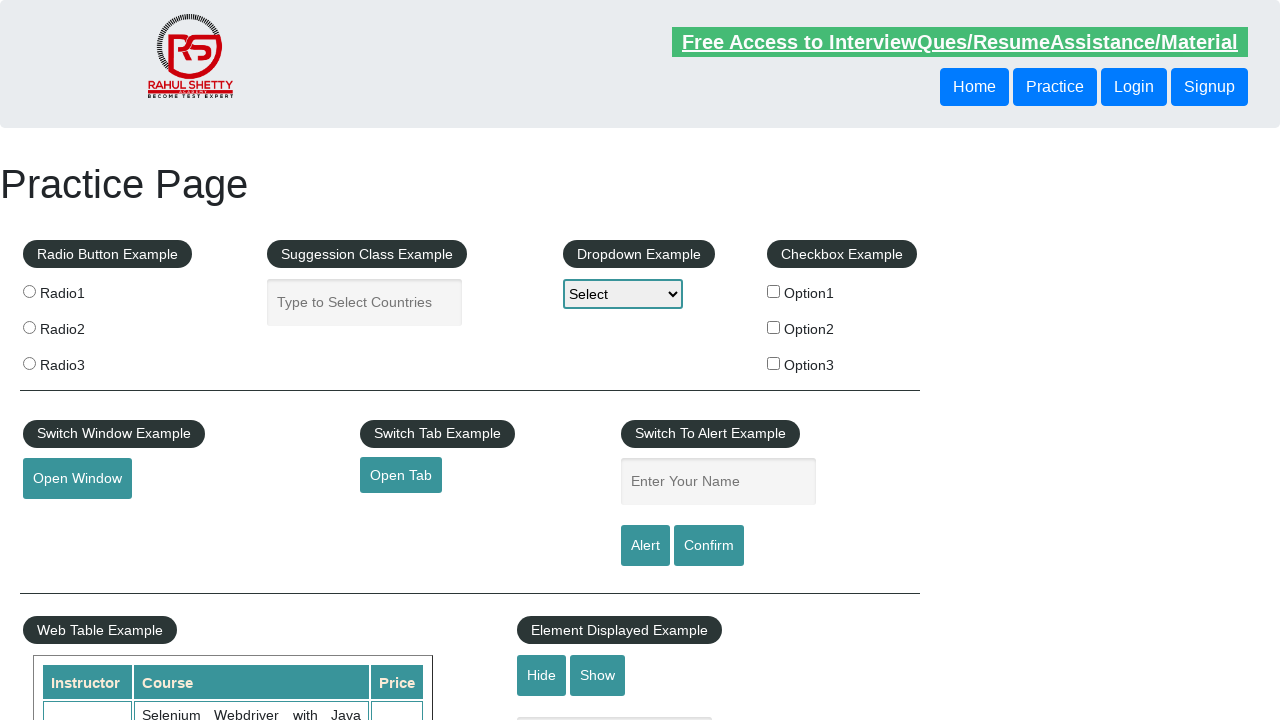